Tests the Python.org website search functionality by entering "pycon" in the search box and submitting the search, then verifying that results are found.

Starting URL: http://www.python.org

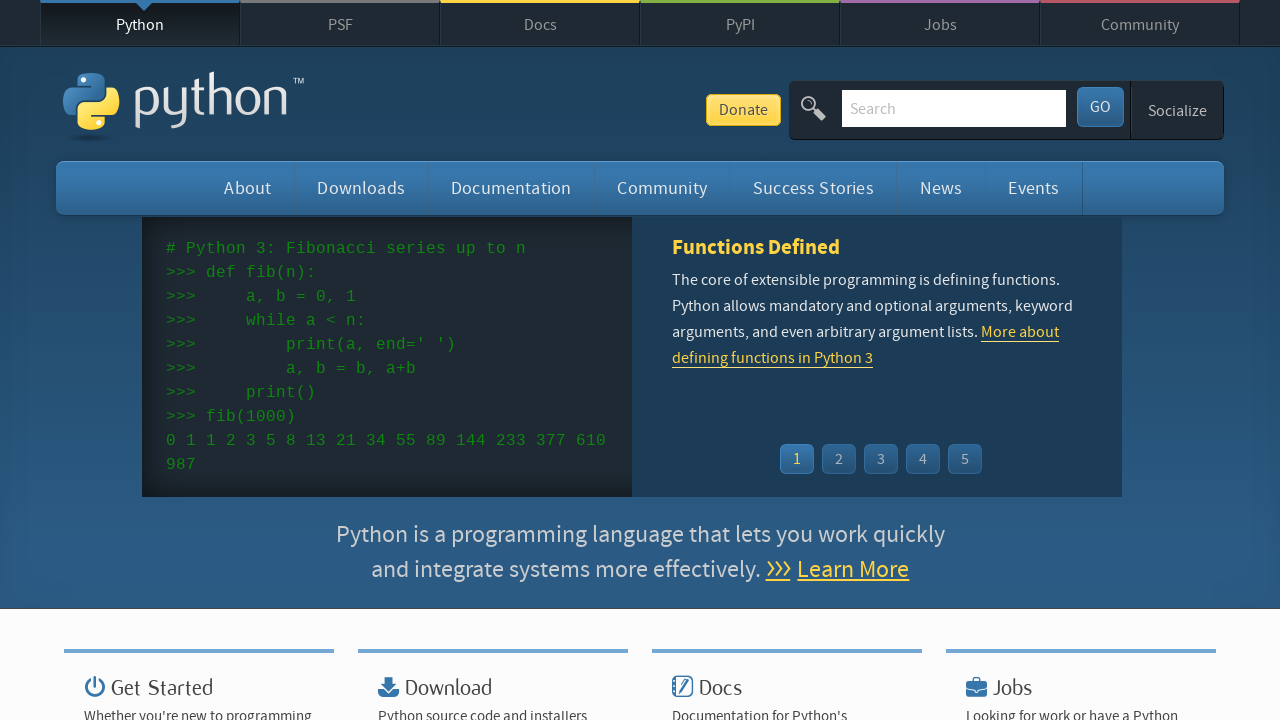

Verified page title contains 'Python'
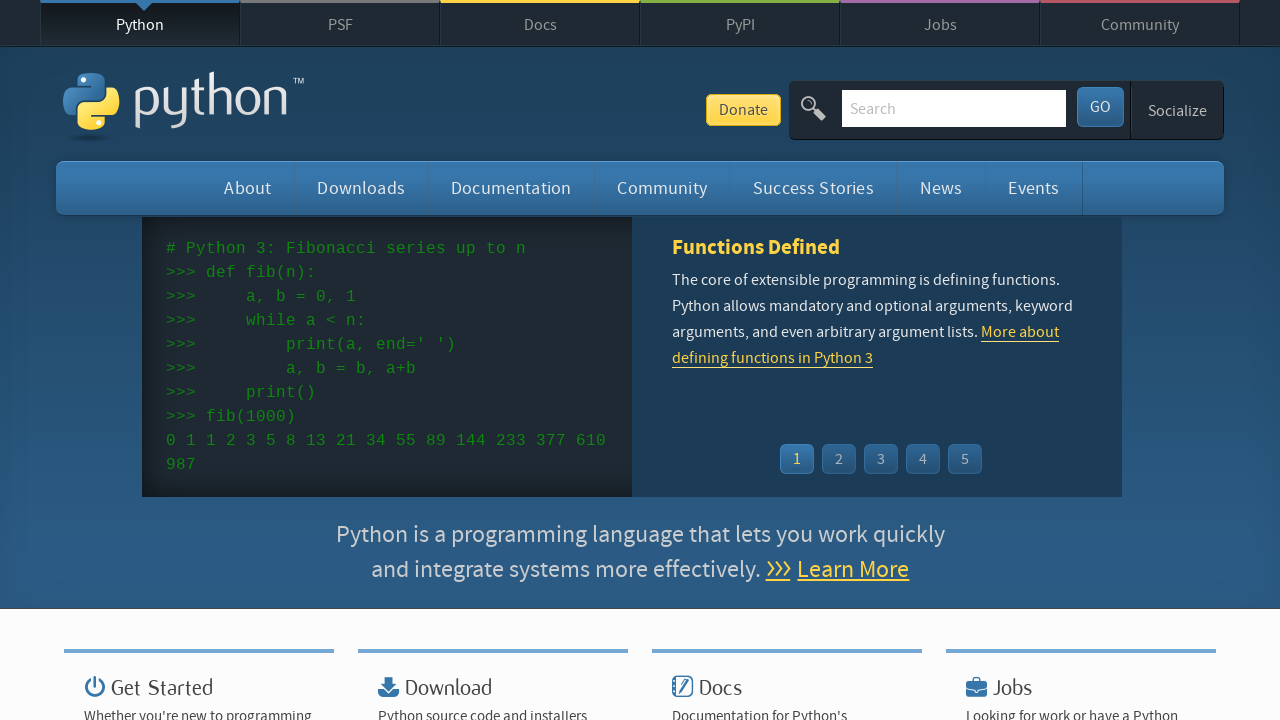

Cleared search input field on input[name='q']
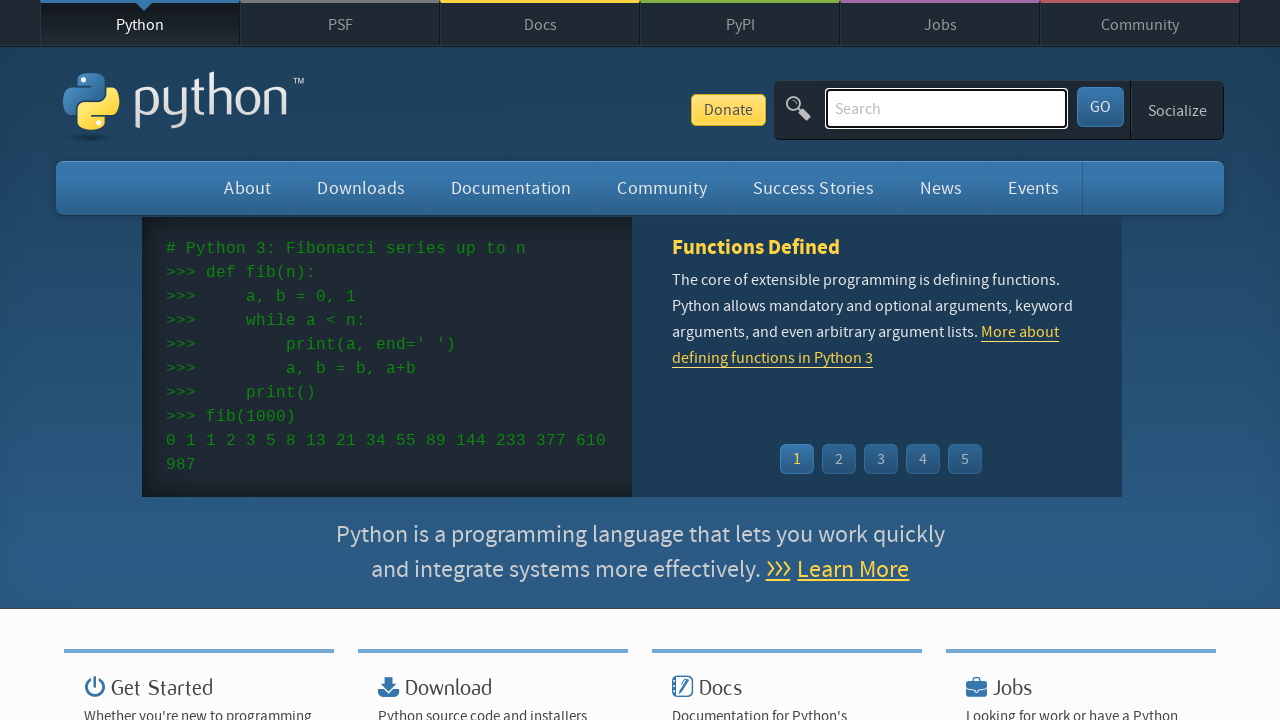

Entered 'pycon' in search field on input[name='q']
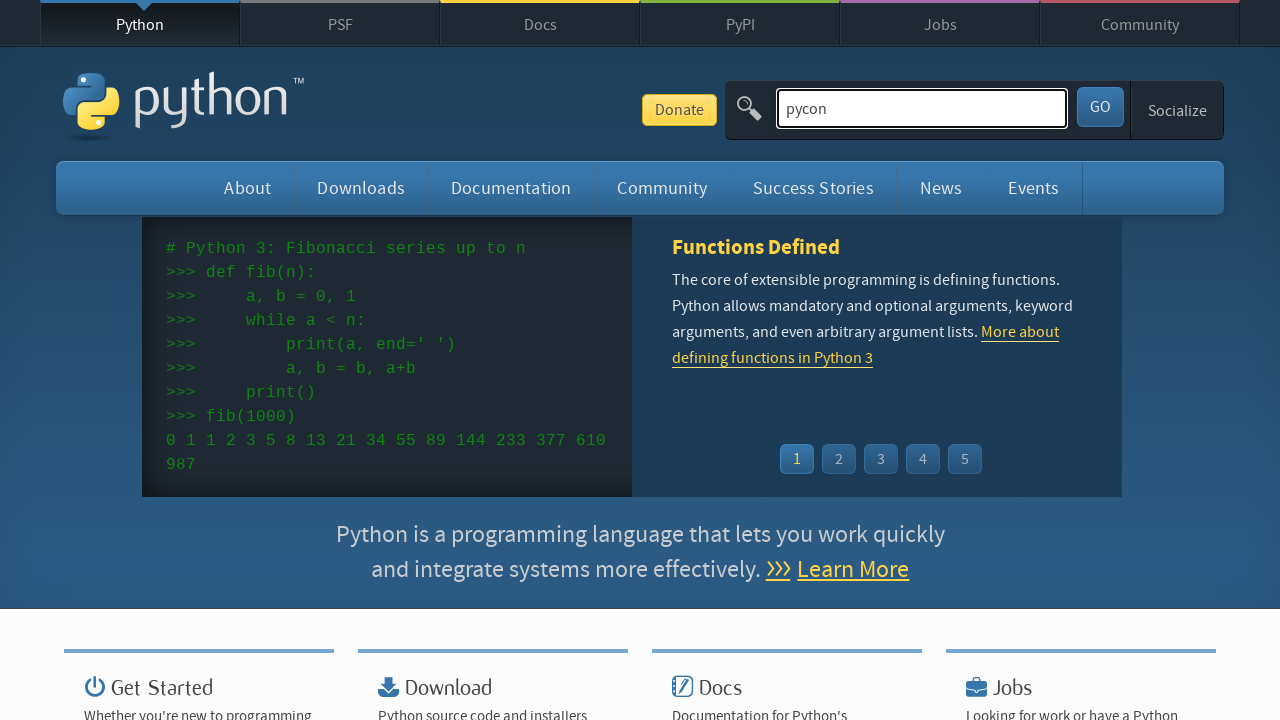

Pressed Enter to submit search on input[name='q']
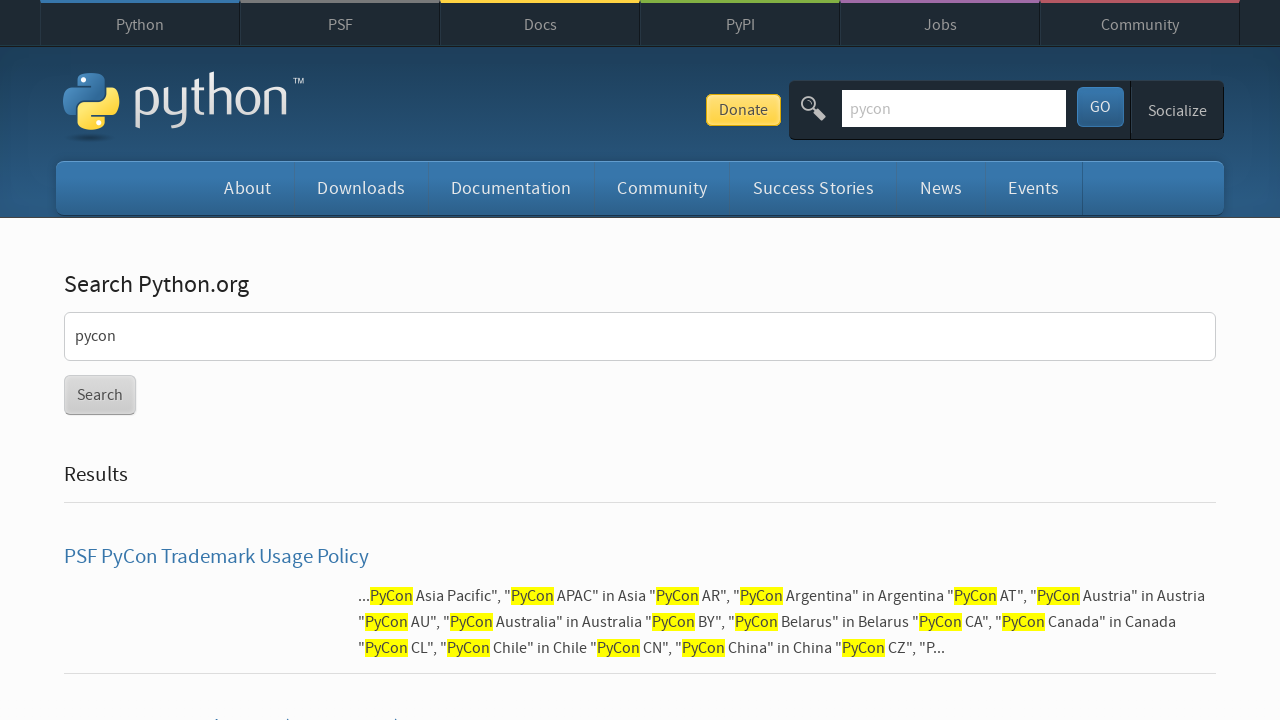

Waited for page load to complete
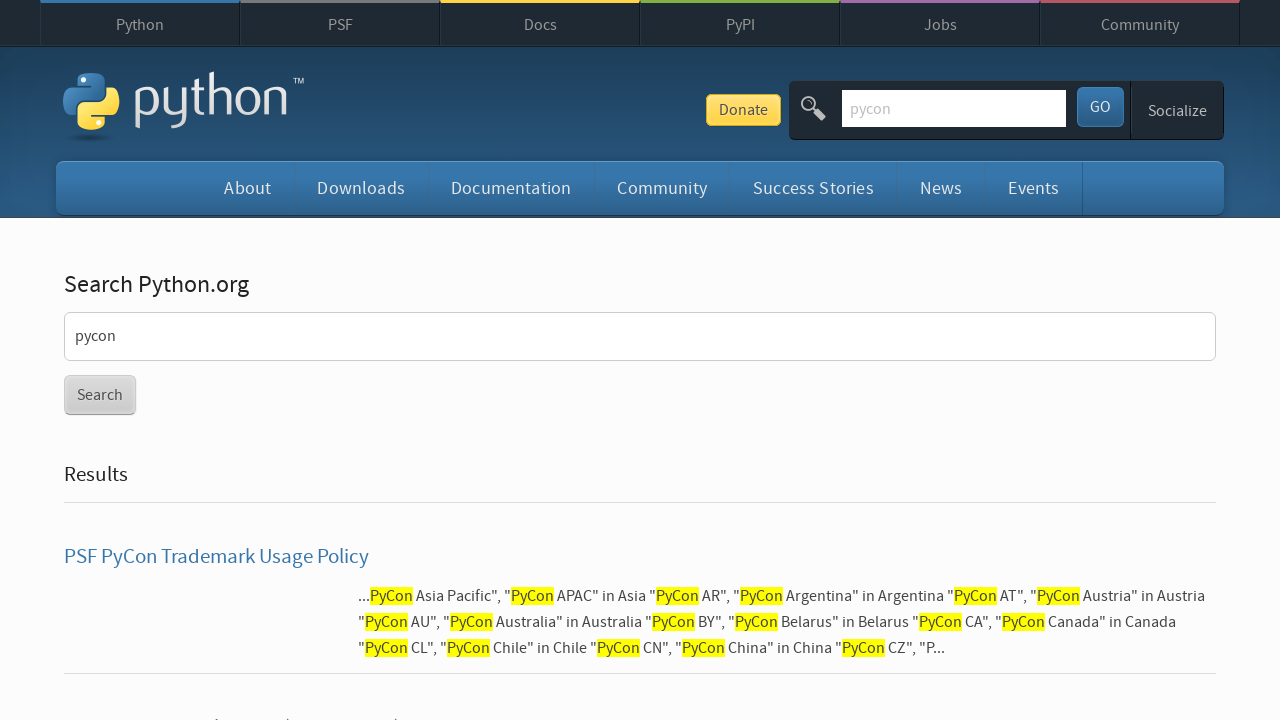

Verified search results were found
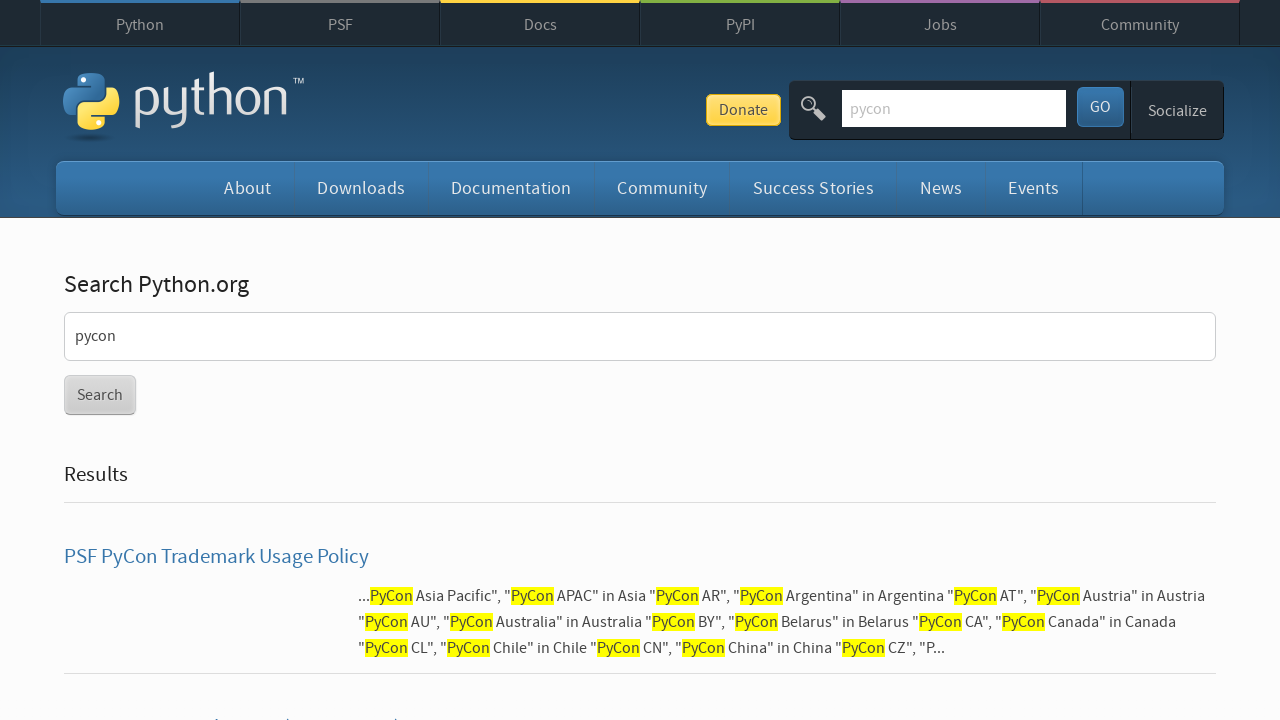

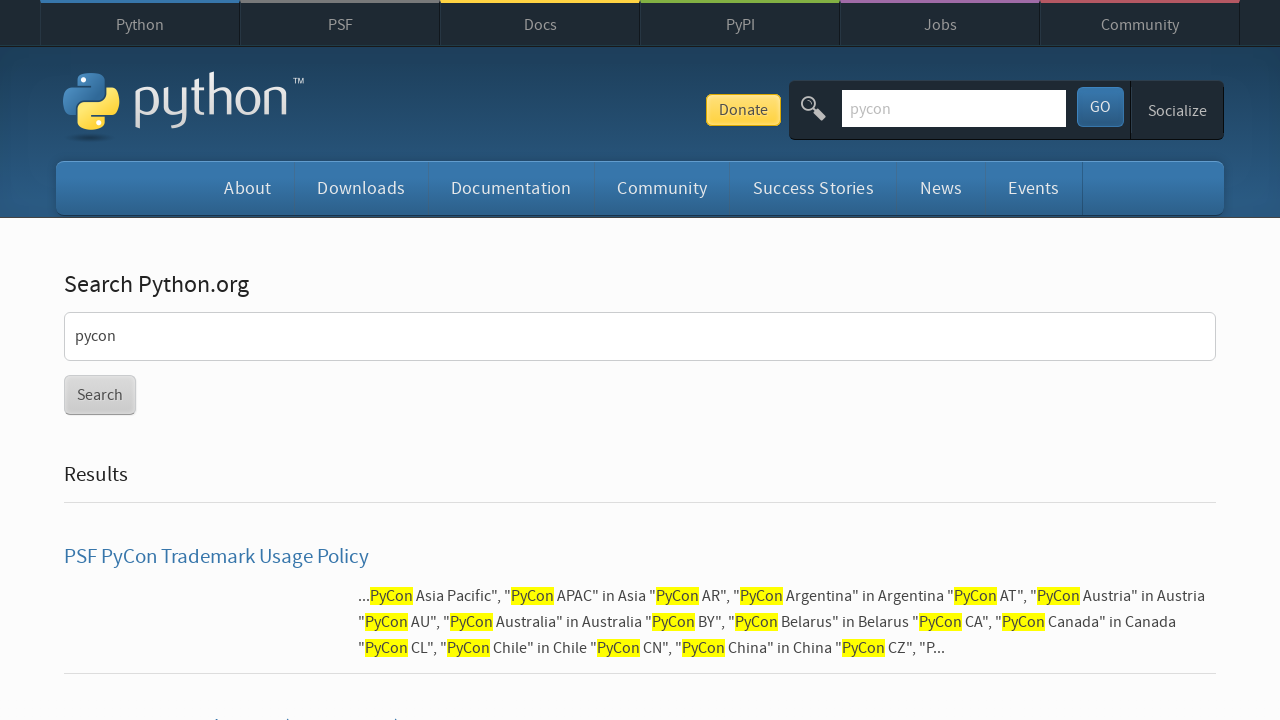